Tests single-select dropdown by selecting items by index, value, and visible text

Starting URL: http://antoniotrindade.com.br/treinoautomacao/elementsweb.html

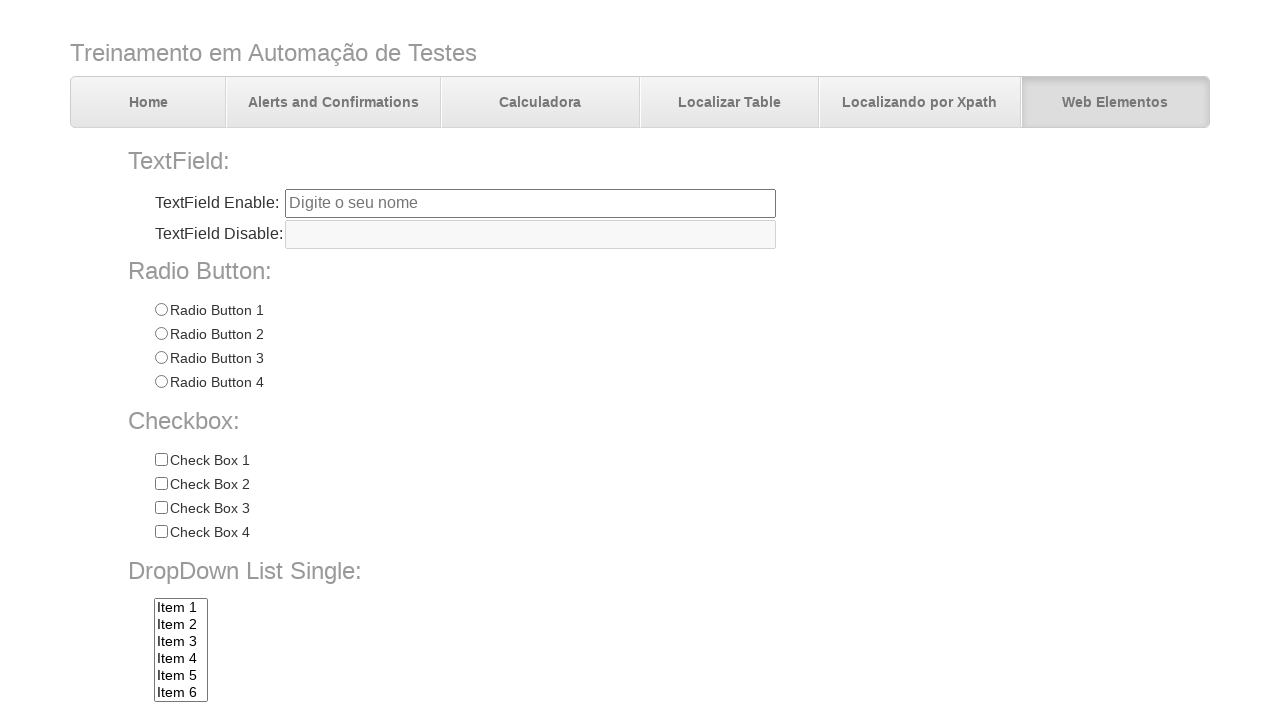

Selected second item (index 1) from dropdown by index on select[name='dropdownlist']
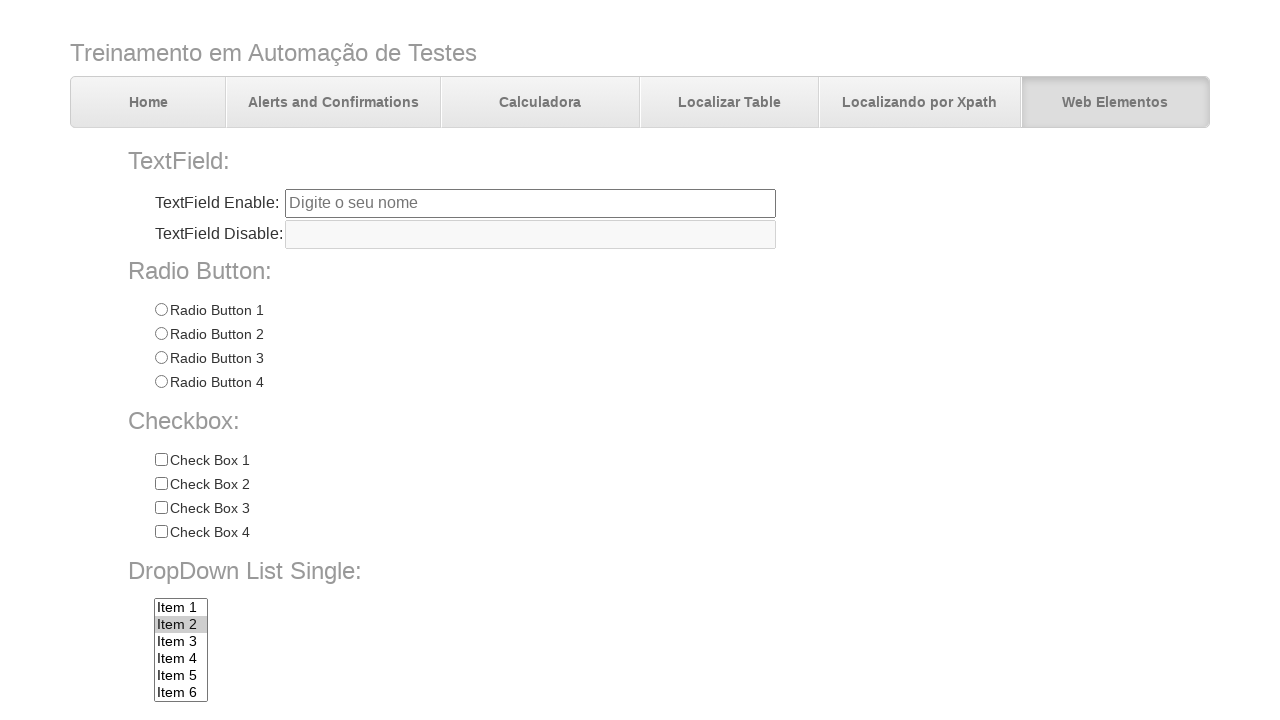

Selected item with value 'item5' from dropdown on select[name='dropdownlist']
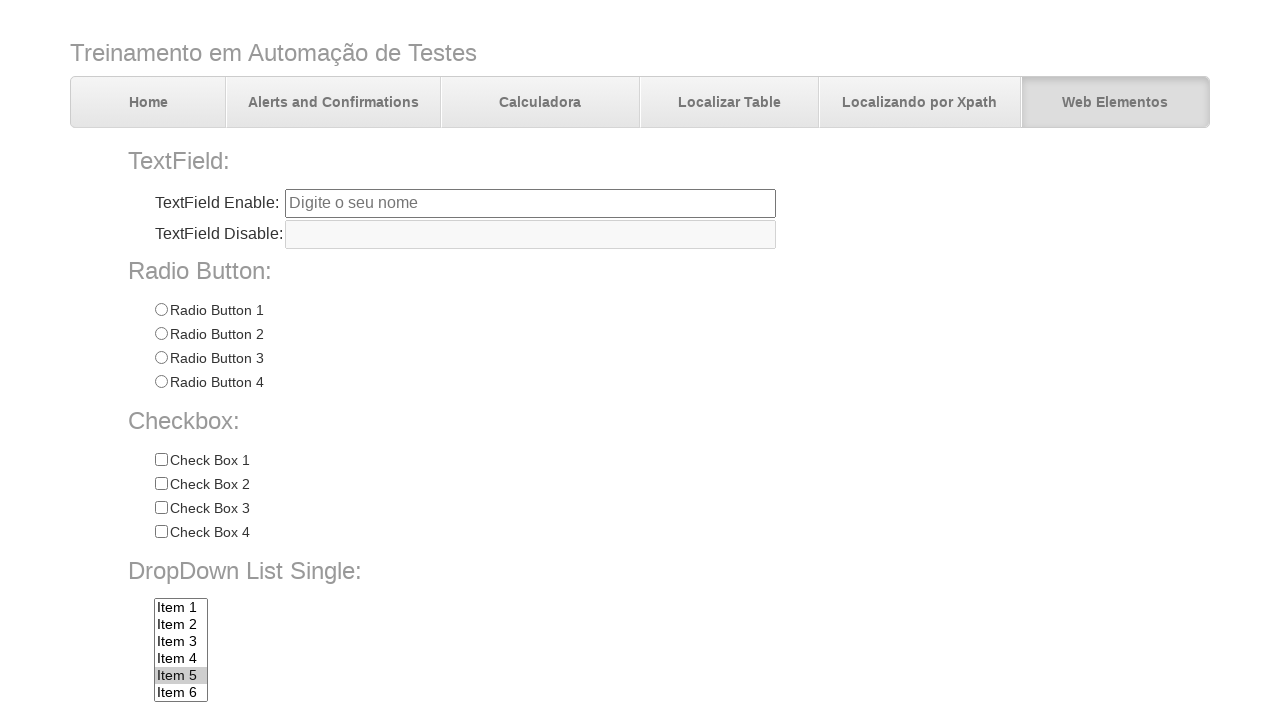

Selected 'Item 7' from dropdown by visible text on select[name='dropdownlist']
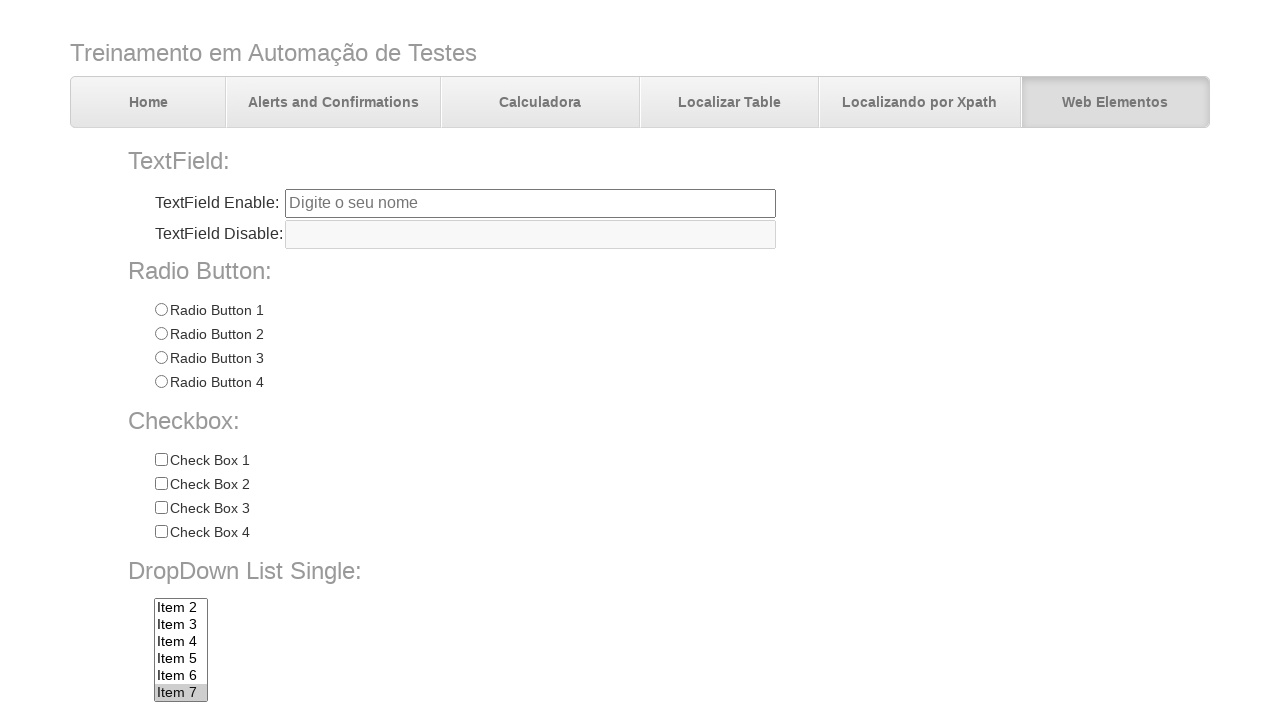

Retrieved the current value from dropdown
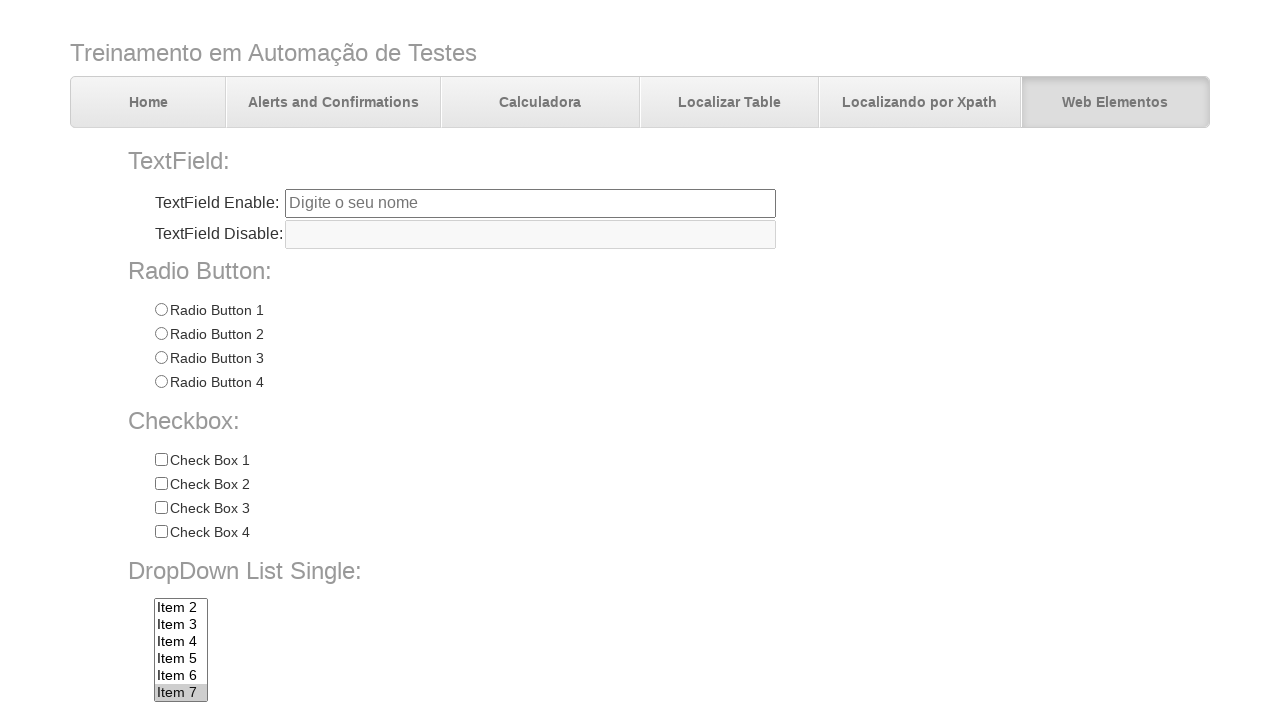

Verified that 'Item 7' (item7) is selected in the dropdown
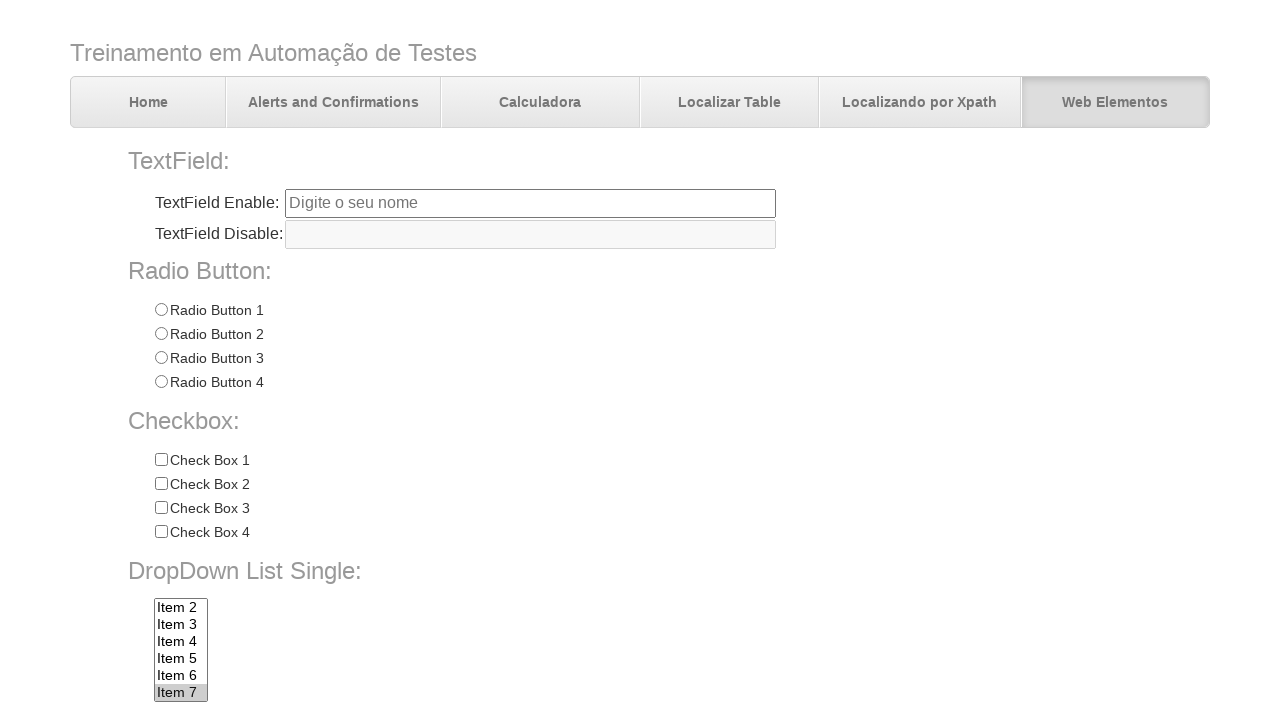

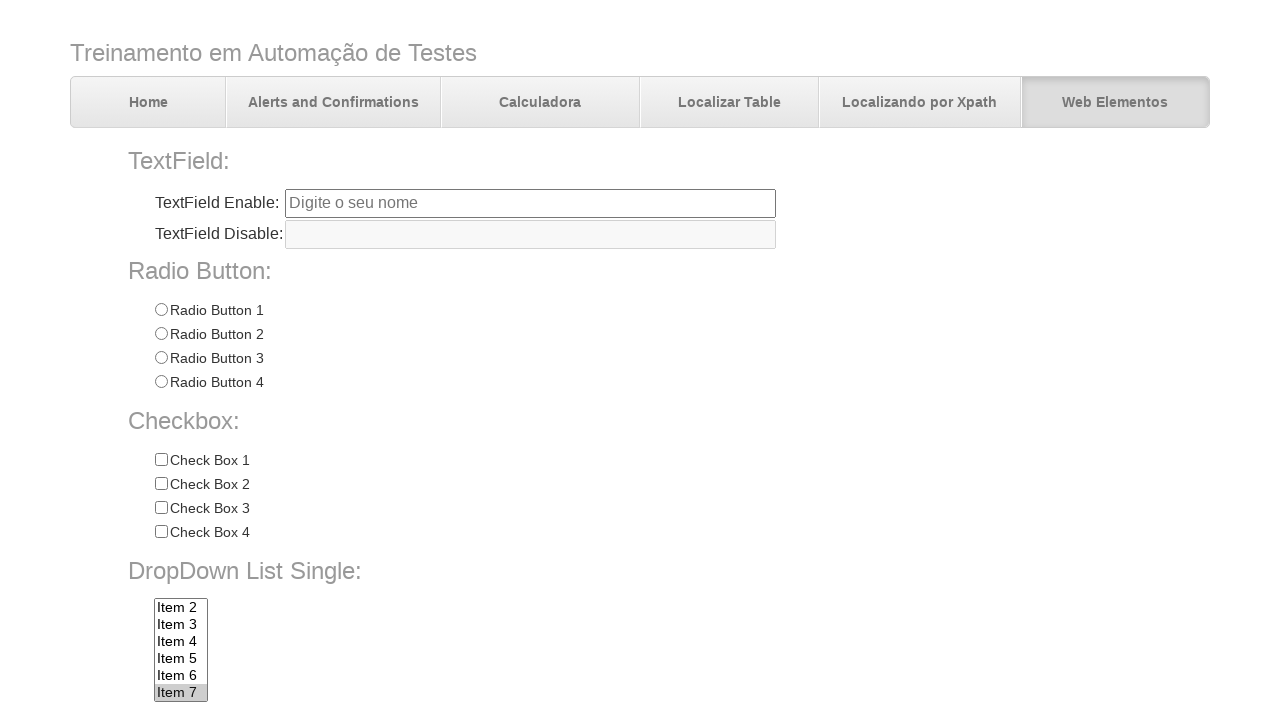